Tests drag and drop functionality by dragging an element from a source location and dropping it onto a target location

Starting URL: https://testautomationpractice.blogspot.com/

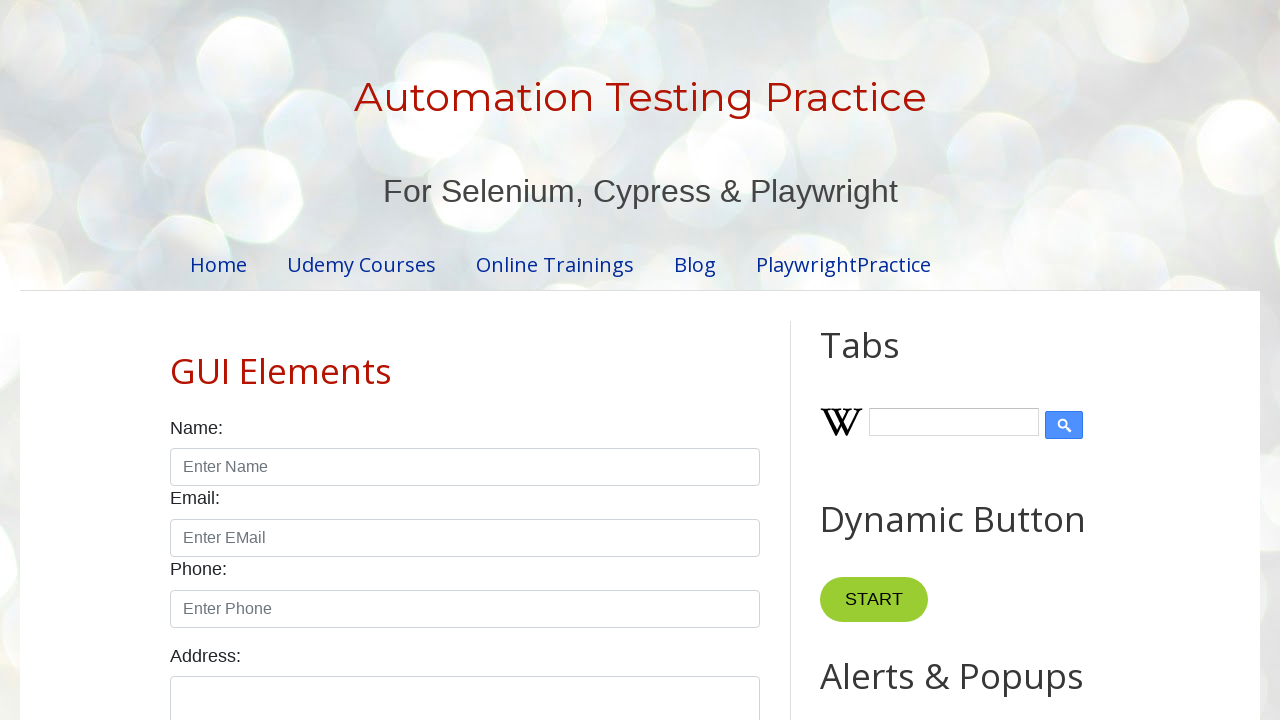

Waited for draggable element to be visible
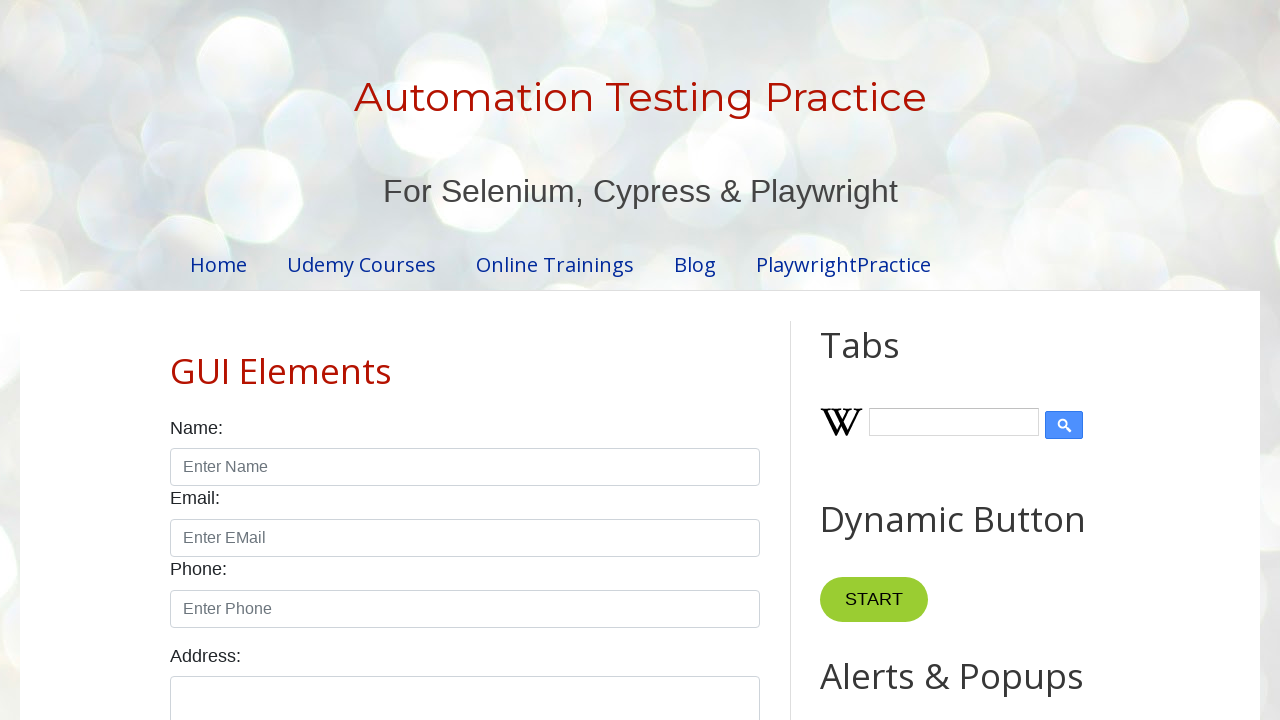

Waited for droppable element to be visible
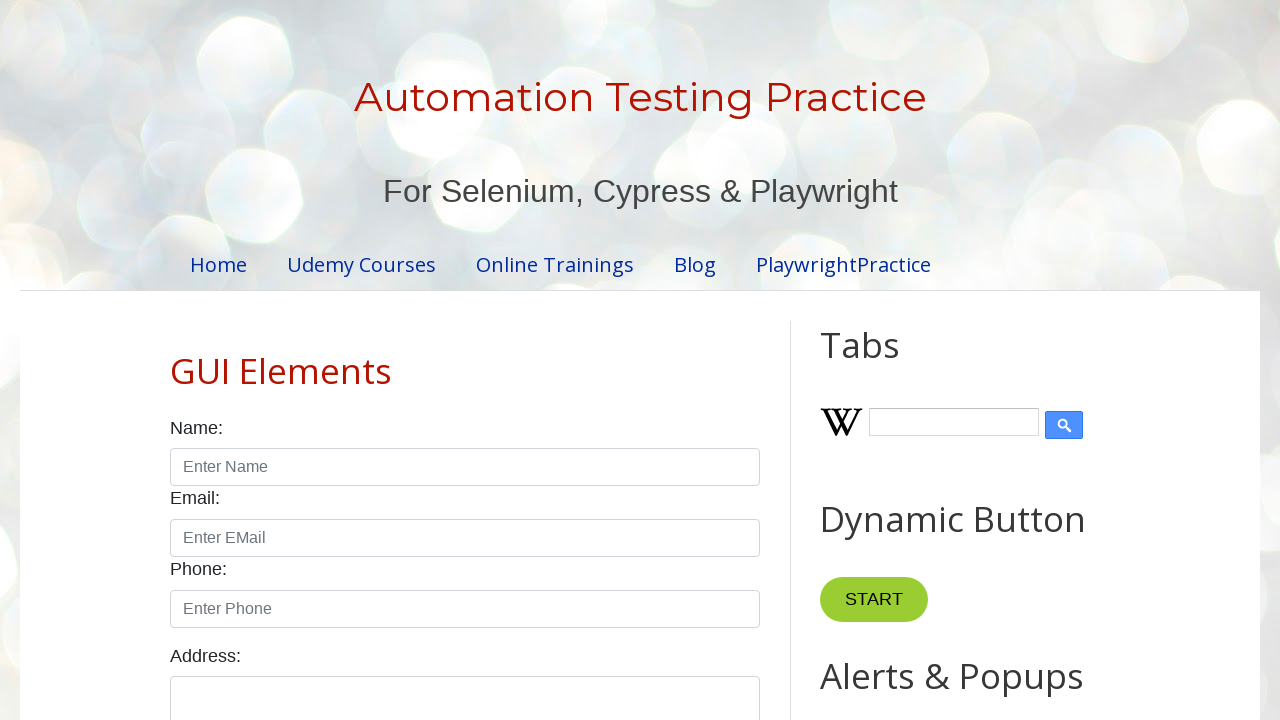

Located draggable source element
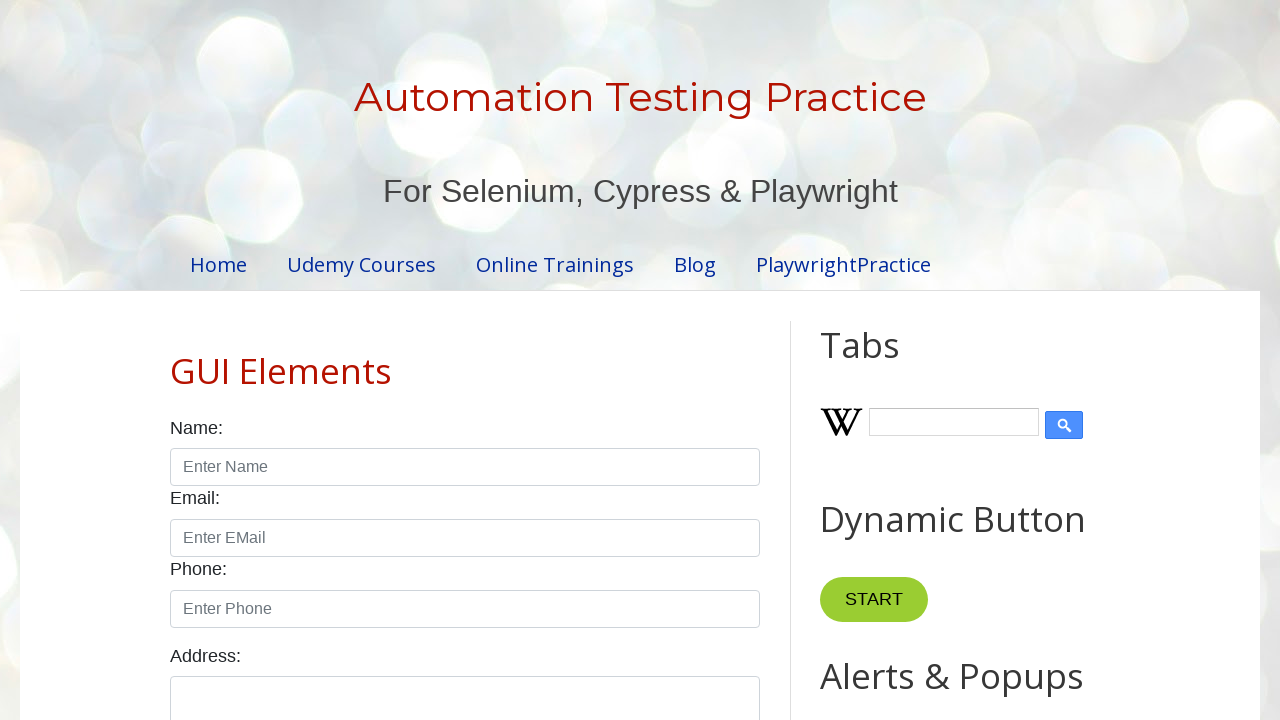

Located droppable target element
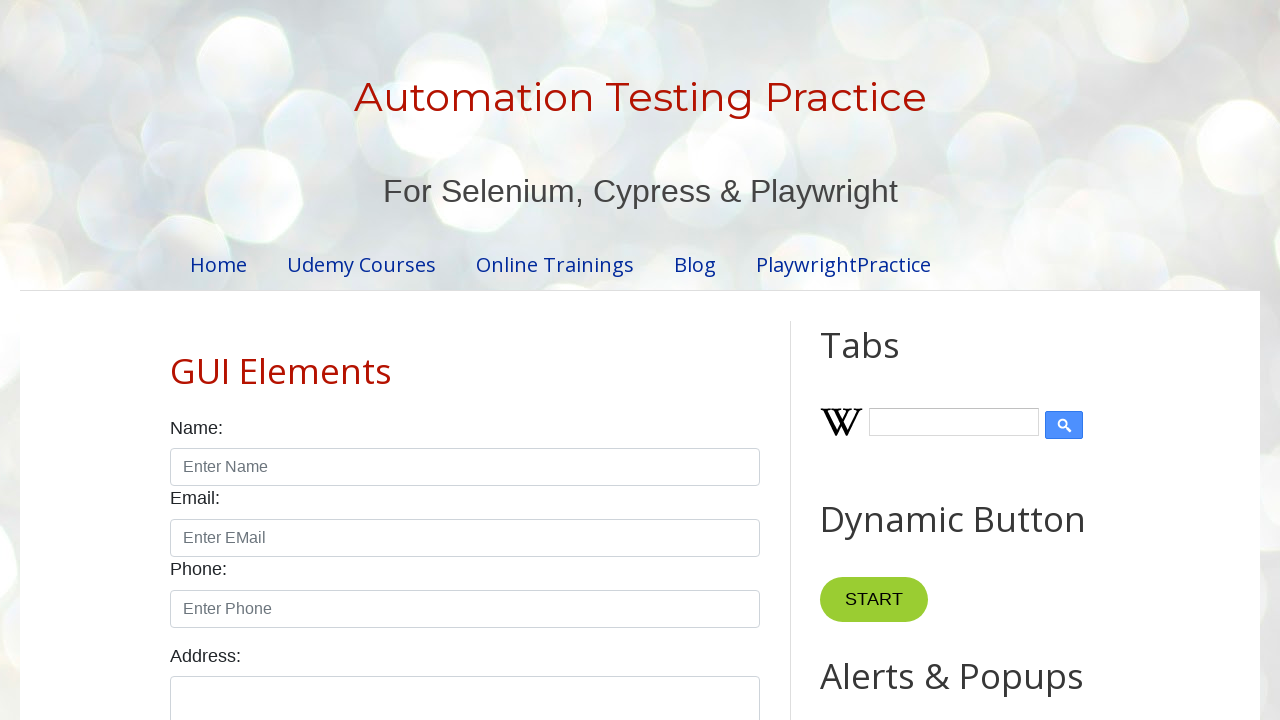

Dragged element from source to target location at (1015, 386)
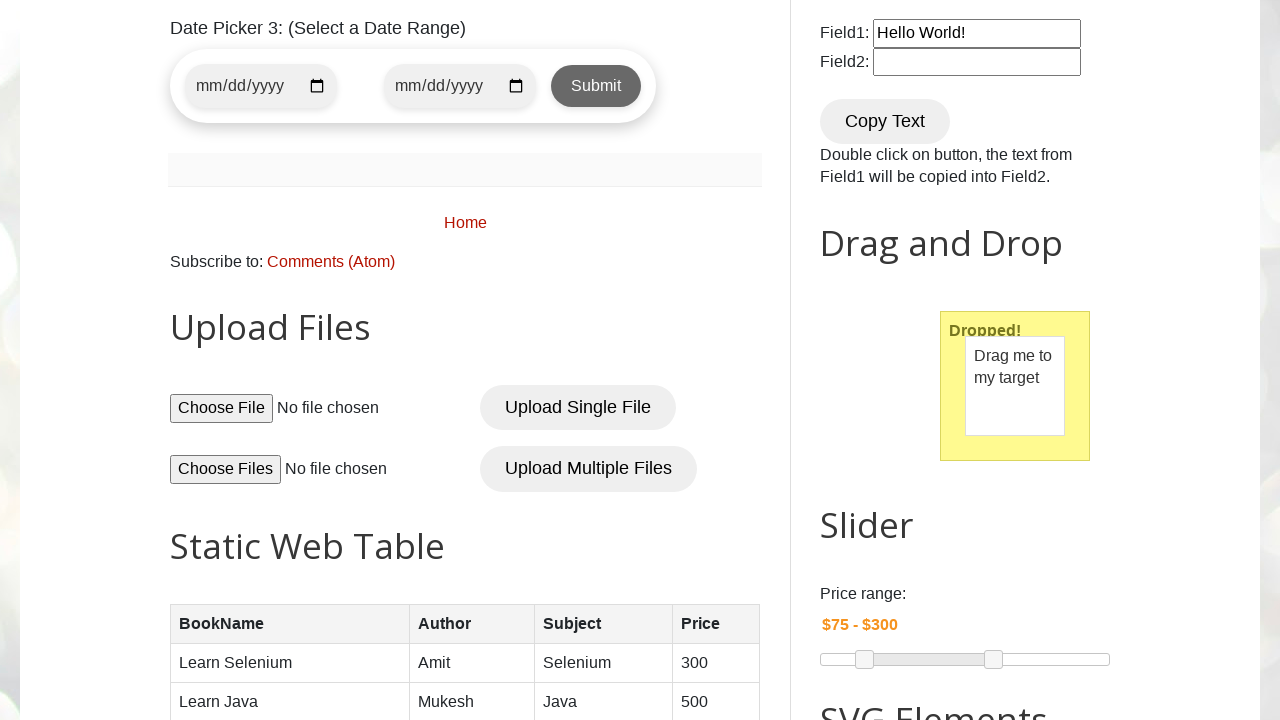

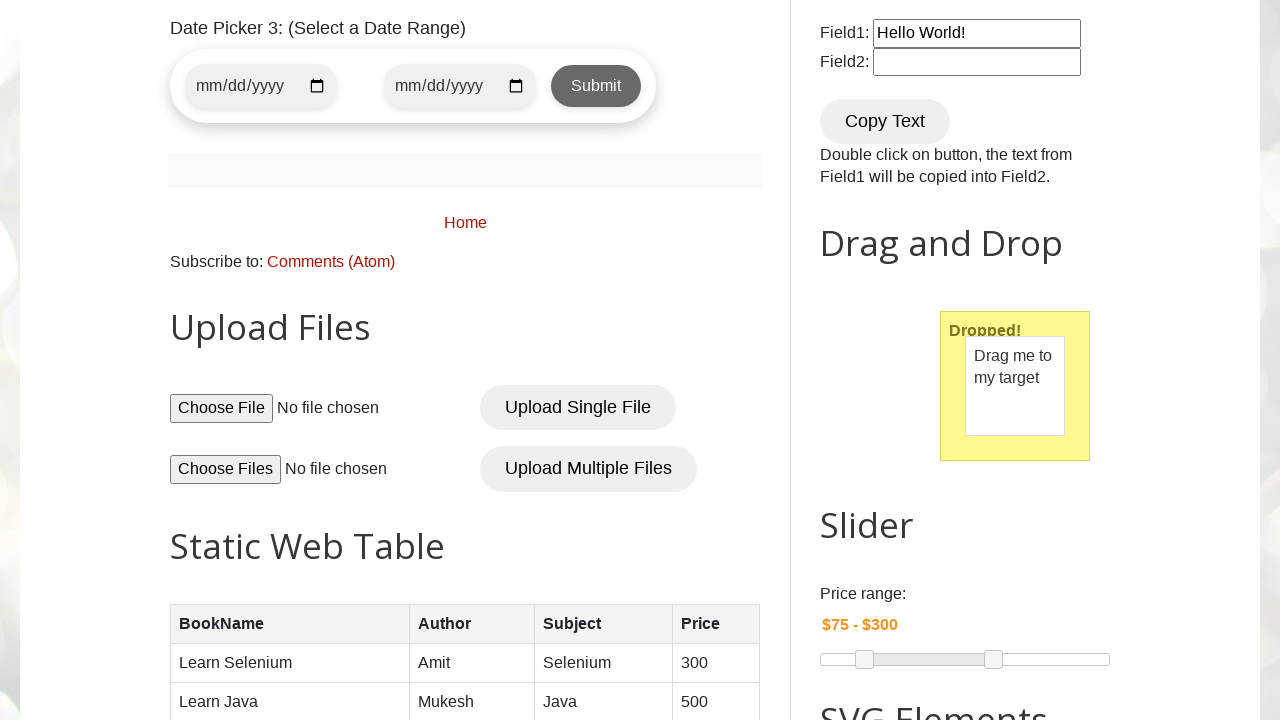